Tests drag-and-drop functionality by clicking and holding on a draggable element on a demo page

Starting URL: https://letcode.in/draggable

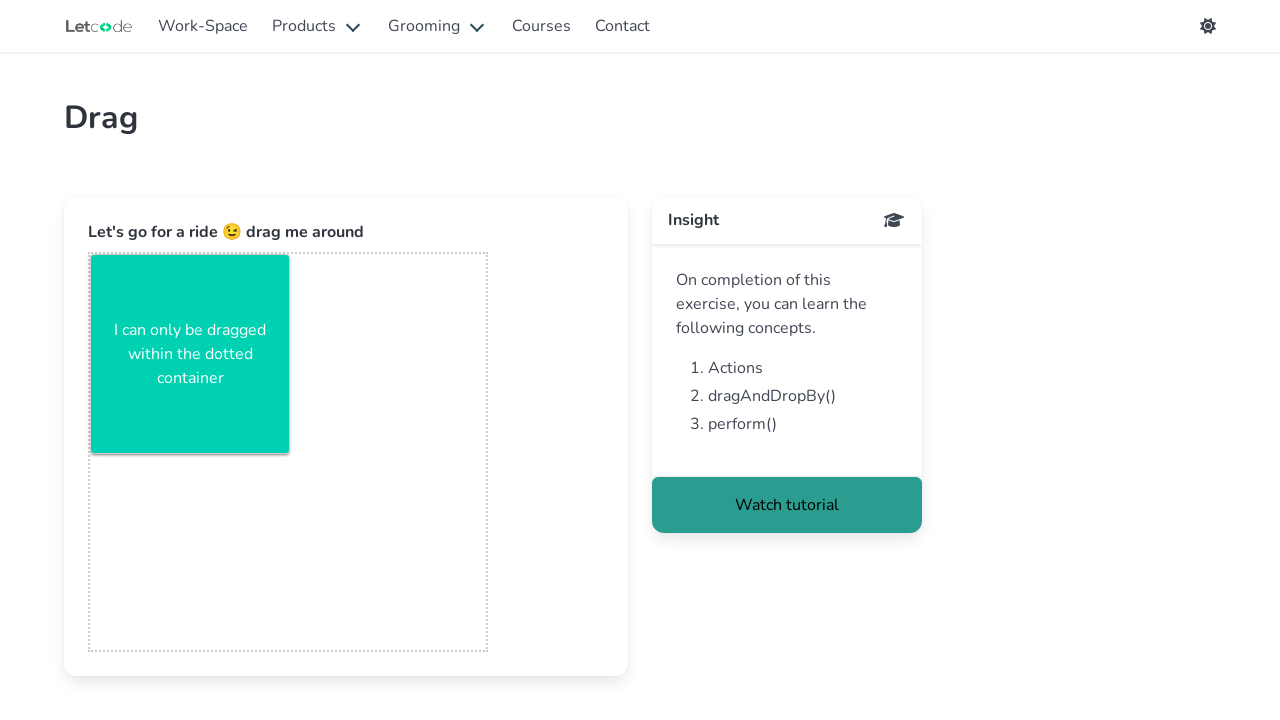

Located draggable element with ID 'sample-box'
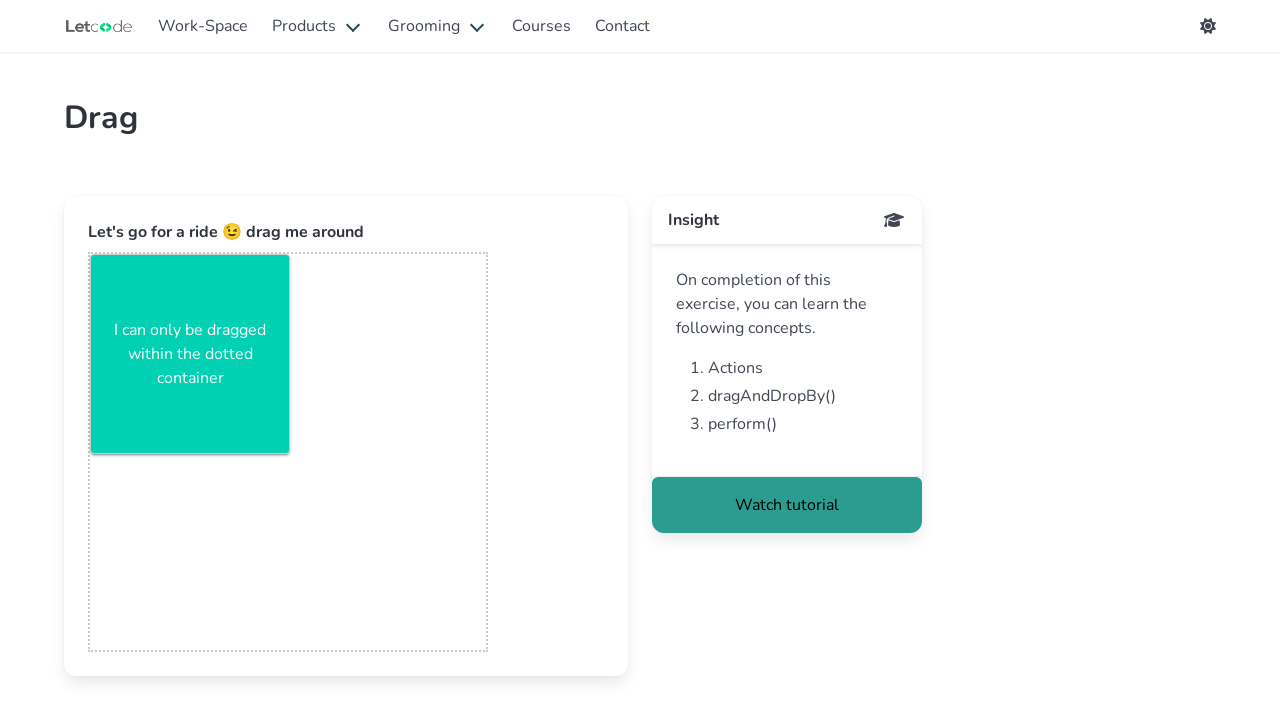

Retrieved bounding box of draggable element
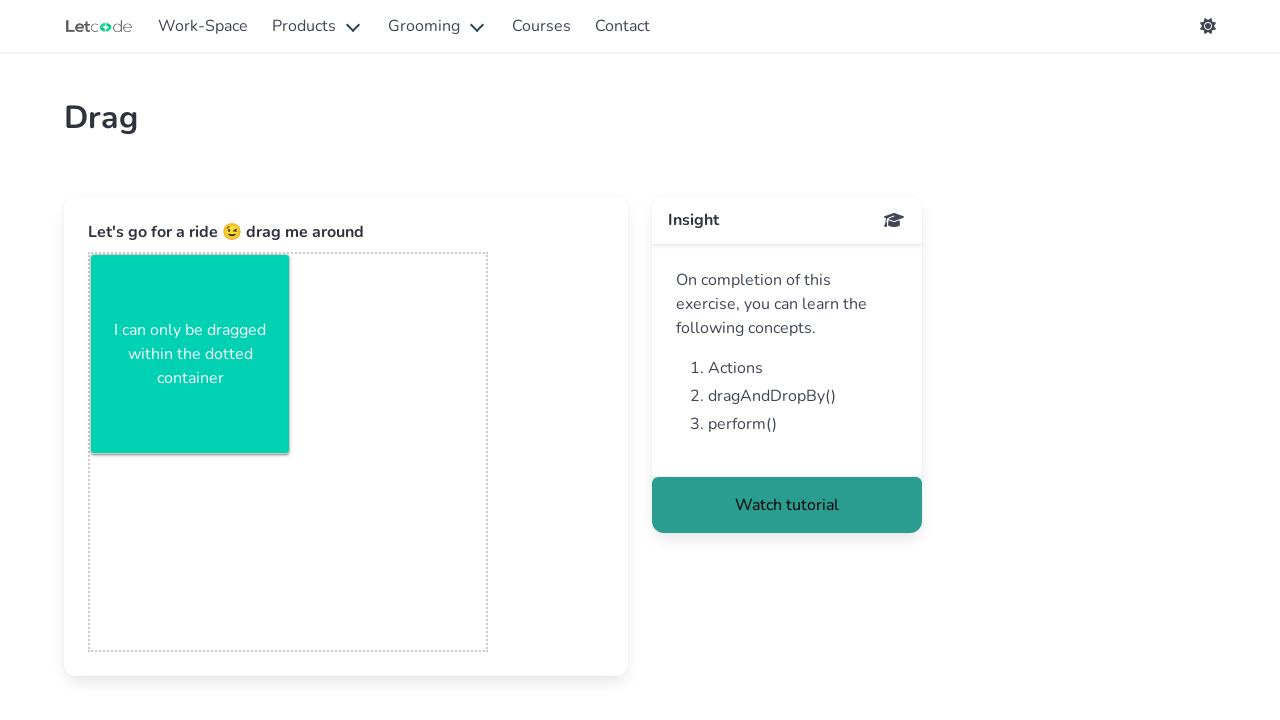

Moved mouse to center of draggable element at (190, 354)
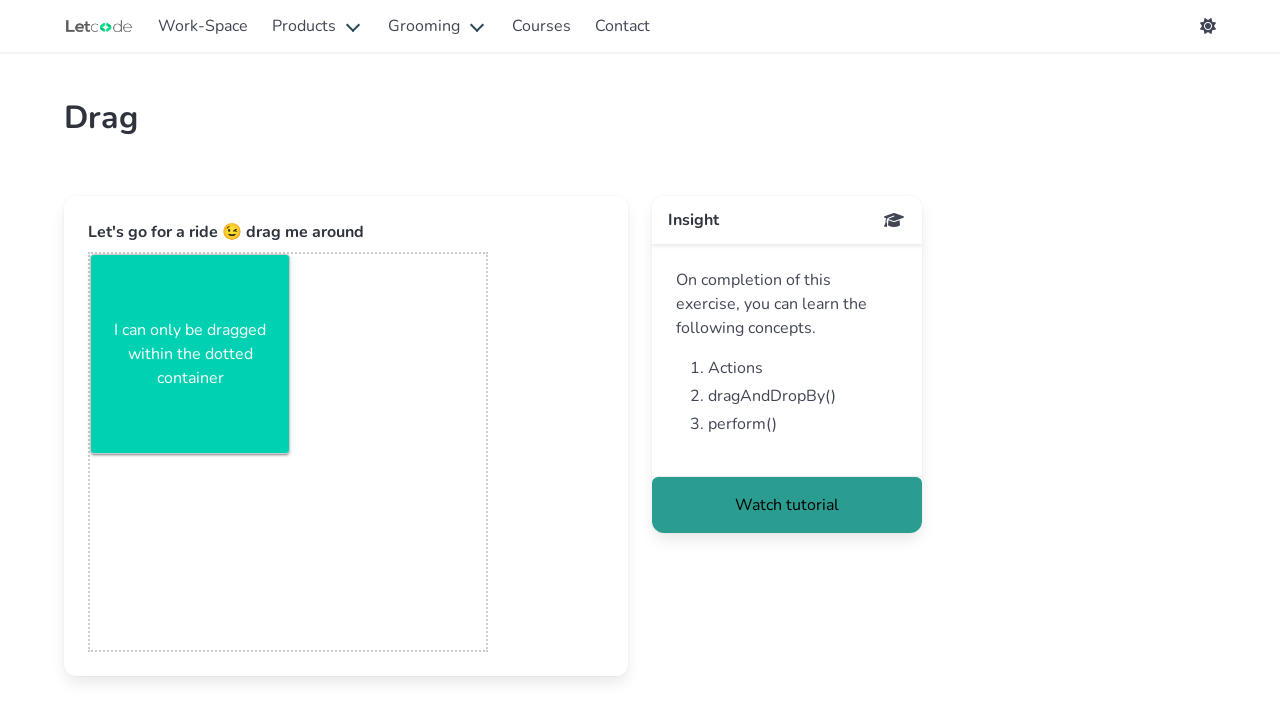

Pressed mouse button down on draggable element at (190, 354)
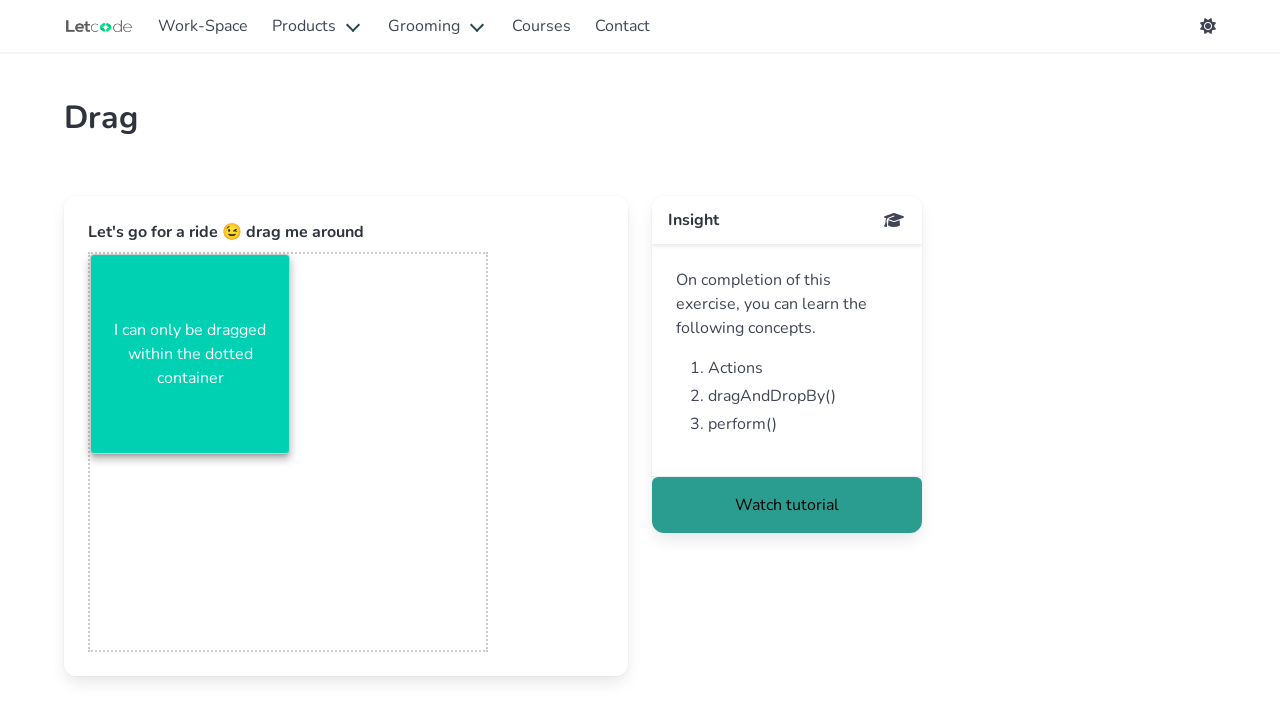

Dragged element 100 pixels right and 50 pixels down at (290, 404)
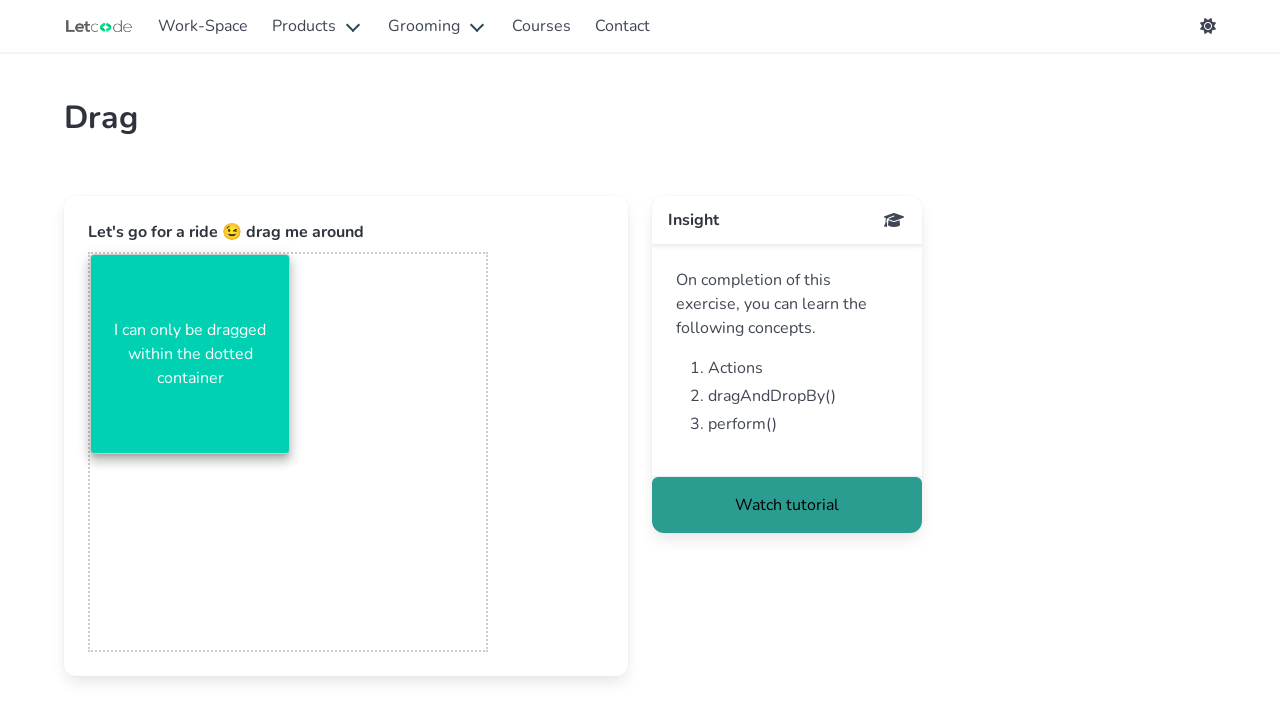

Released mouse button to complete drag operation at (290, 404)
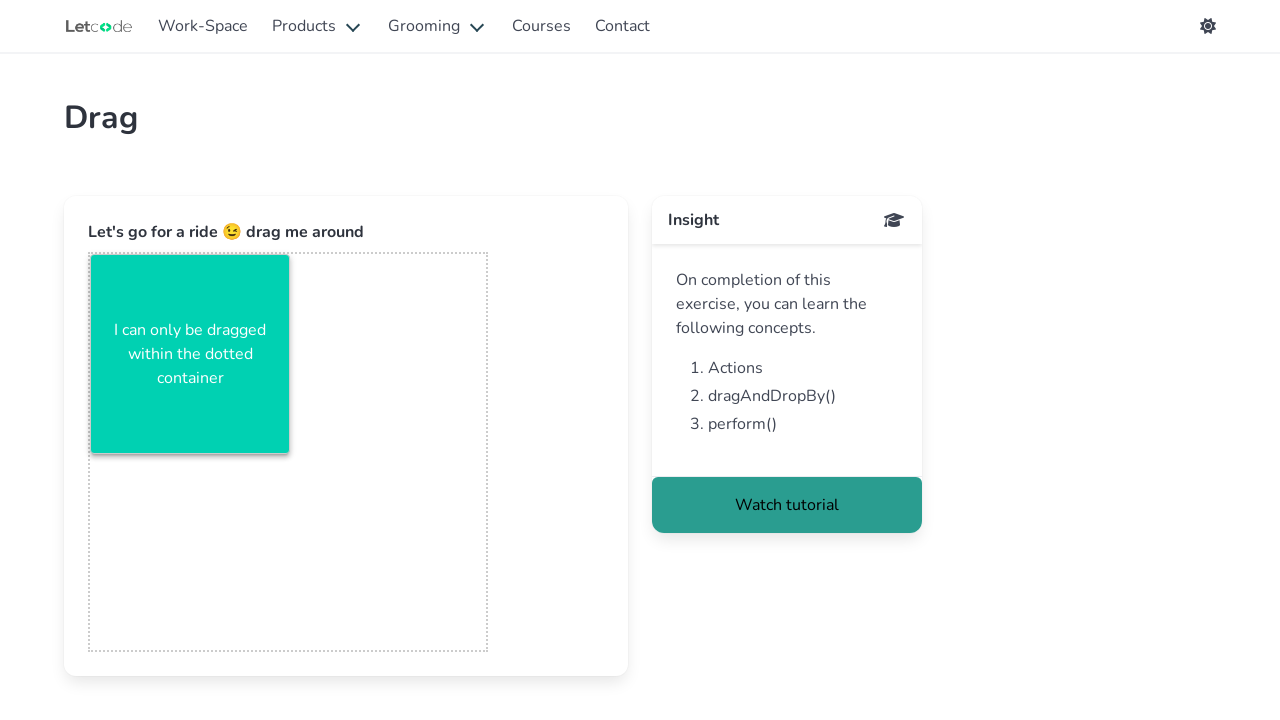

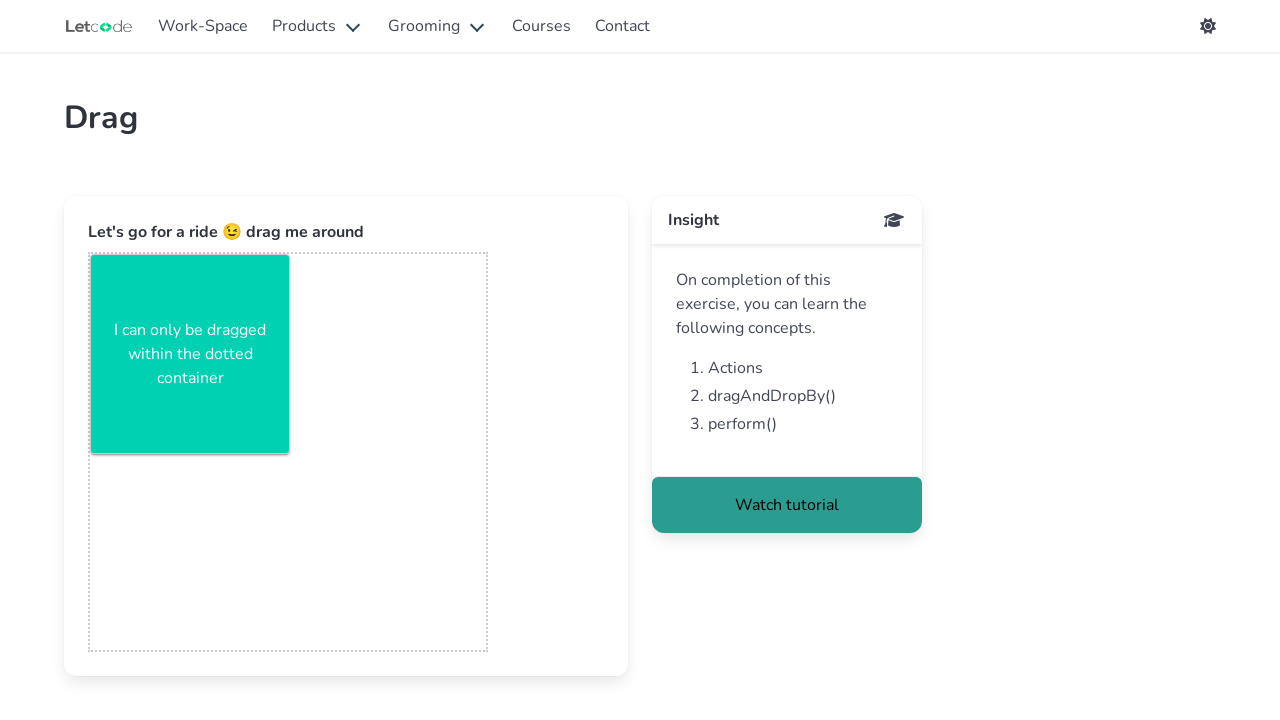